Tests dropdown selection functionality by selecting "India" from a country dropdown menu

Starting URL: https://practice.expandtesting.com/dropdown

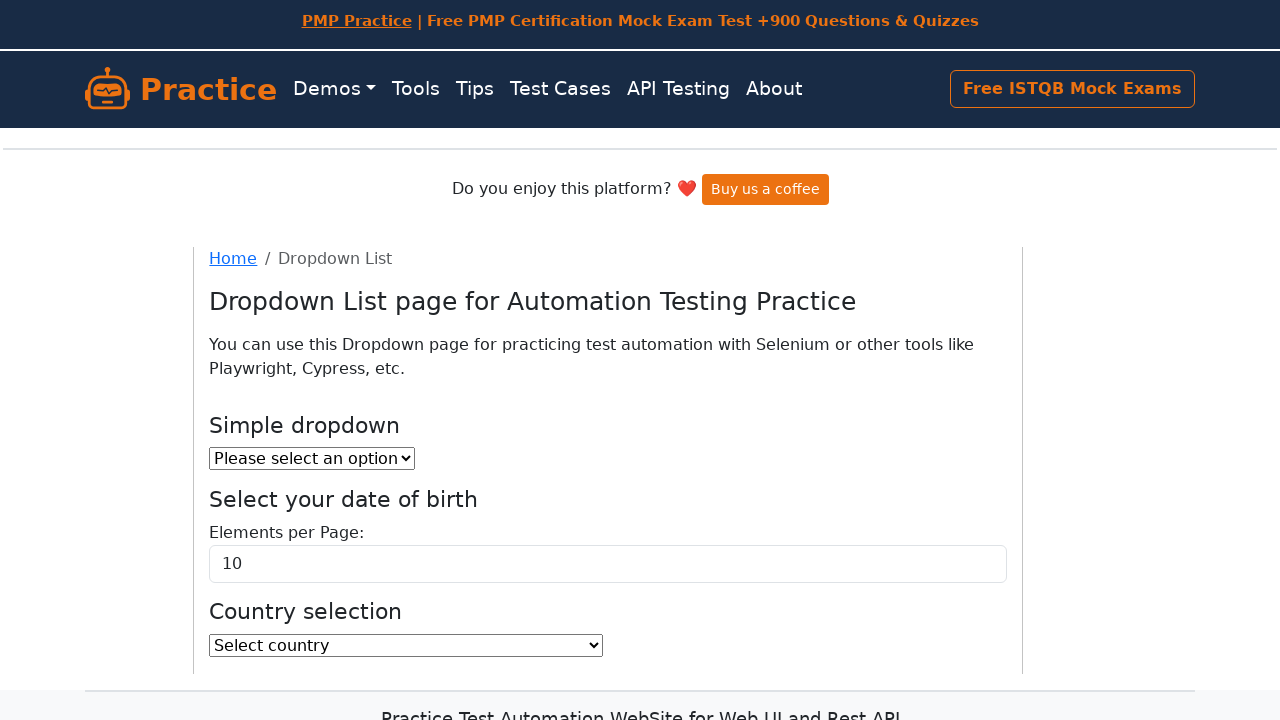

Located country dropdown element
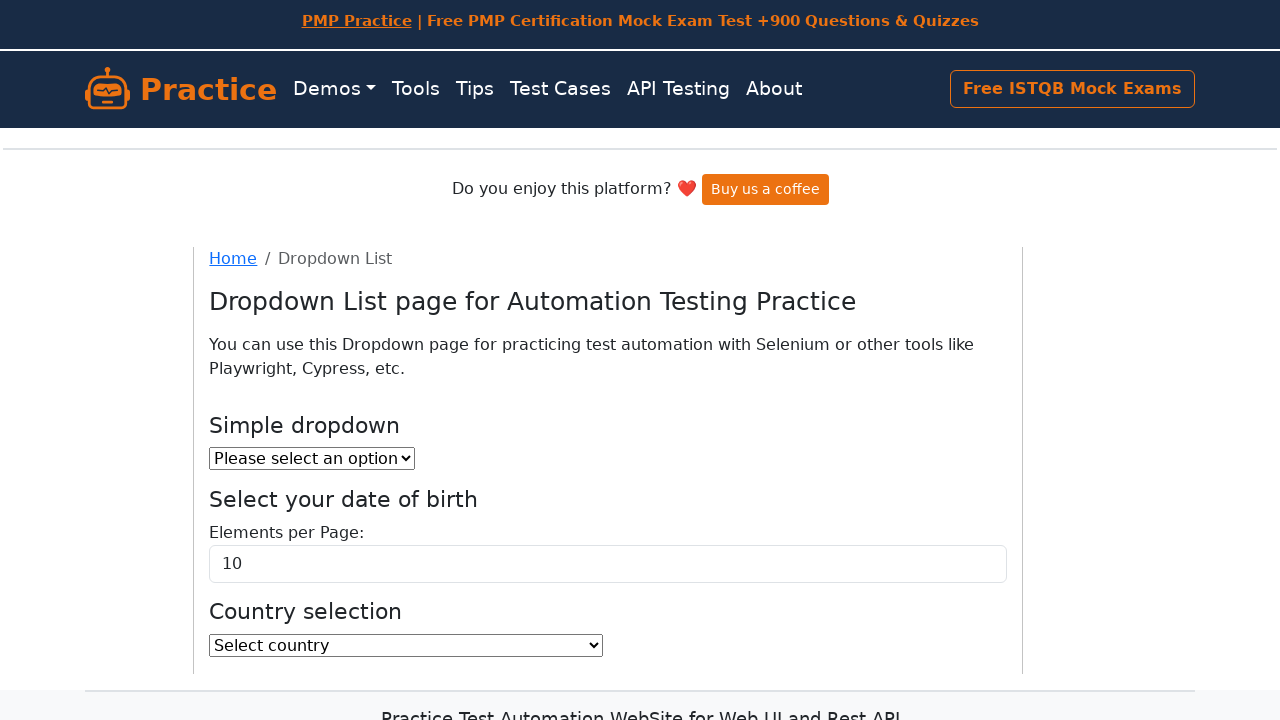

Selected 'India' from country dropdown menu on select#country
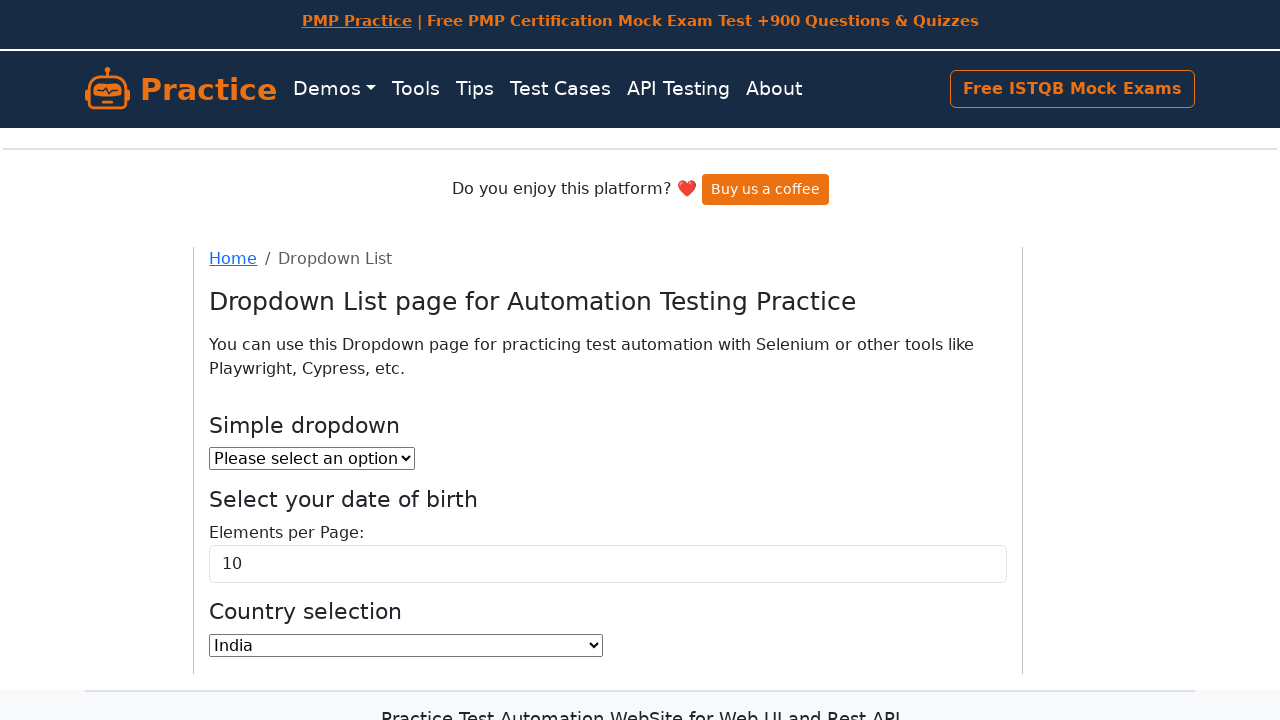

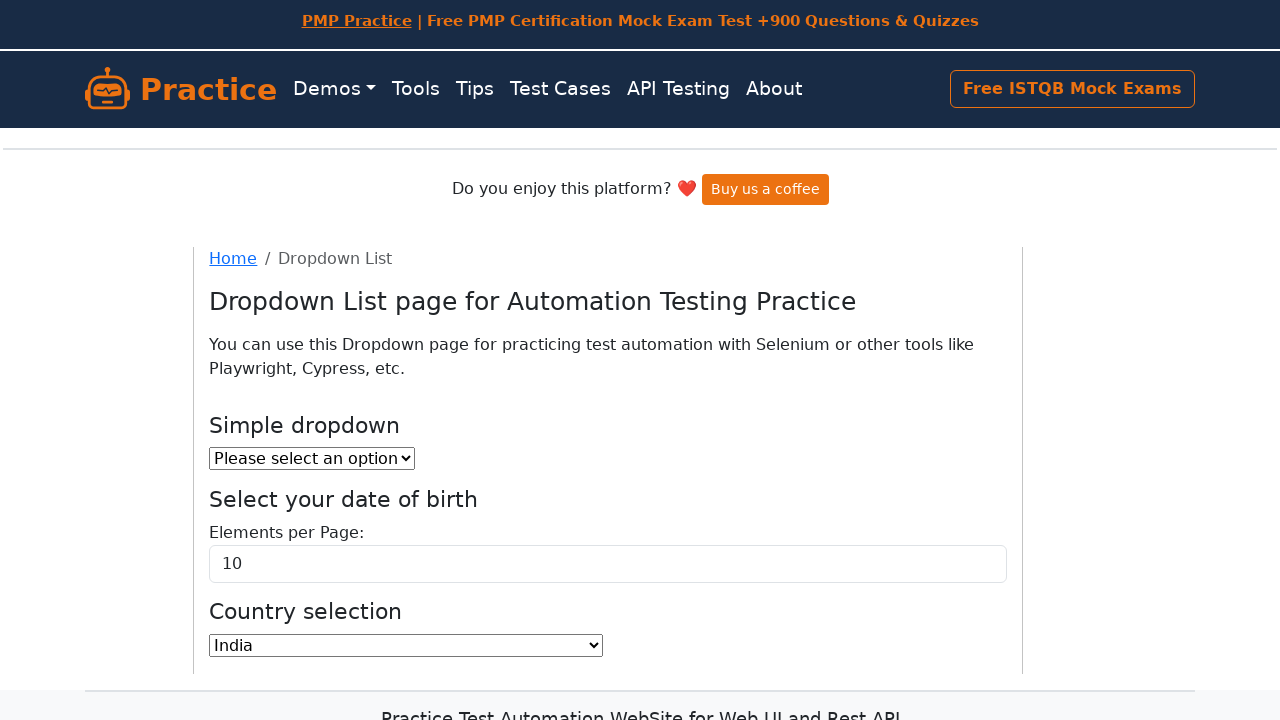